Test that navigates to a demo table page and verifies manager-employee data can be accessed by counting occurrences

Starting URL: http://automationbykrishna.com

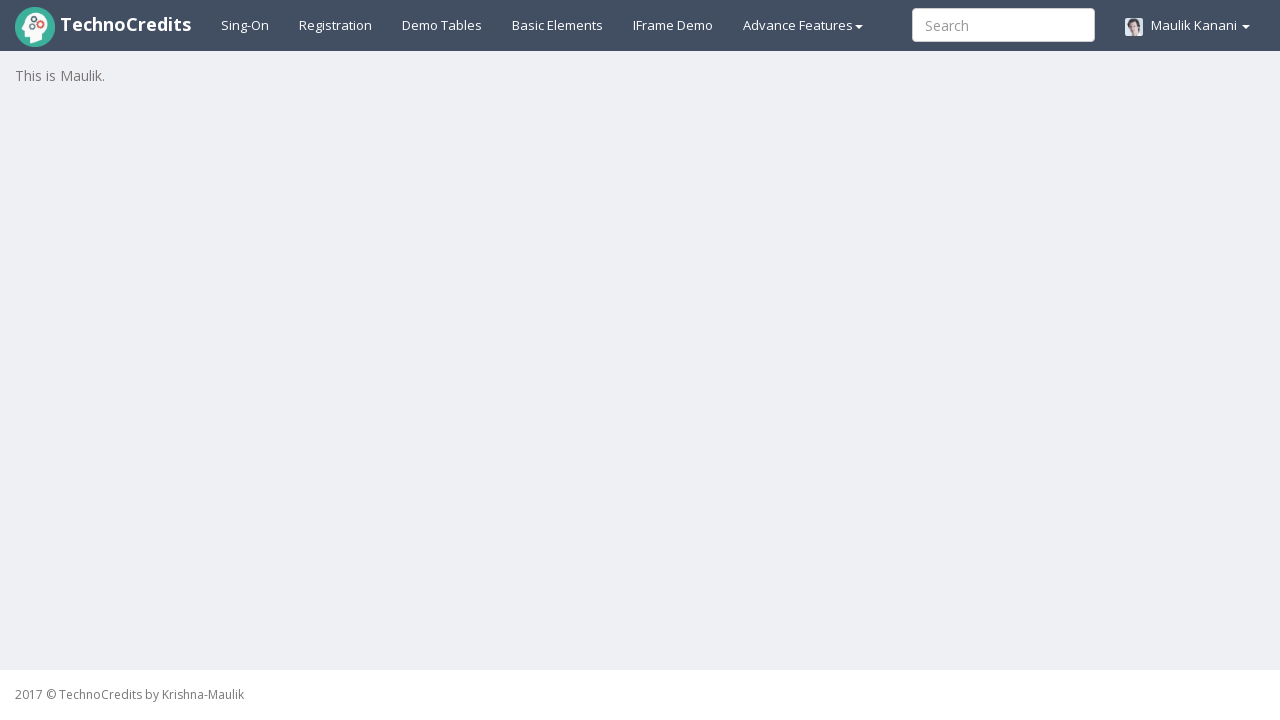

Clicked on Demo Tables tab at (442, 25) on a#demotable
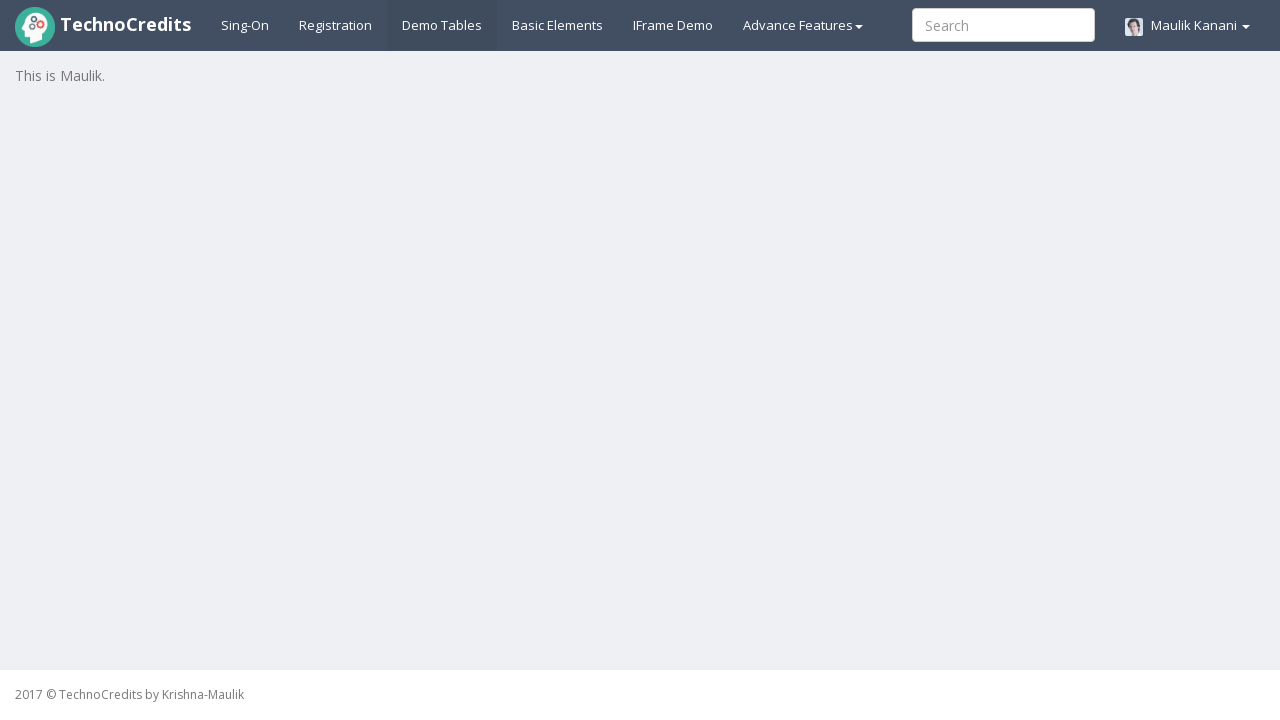

Table loaded with tbody rows visible
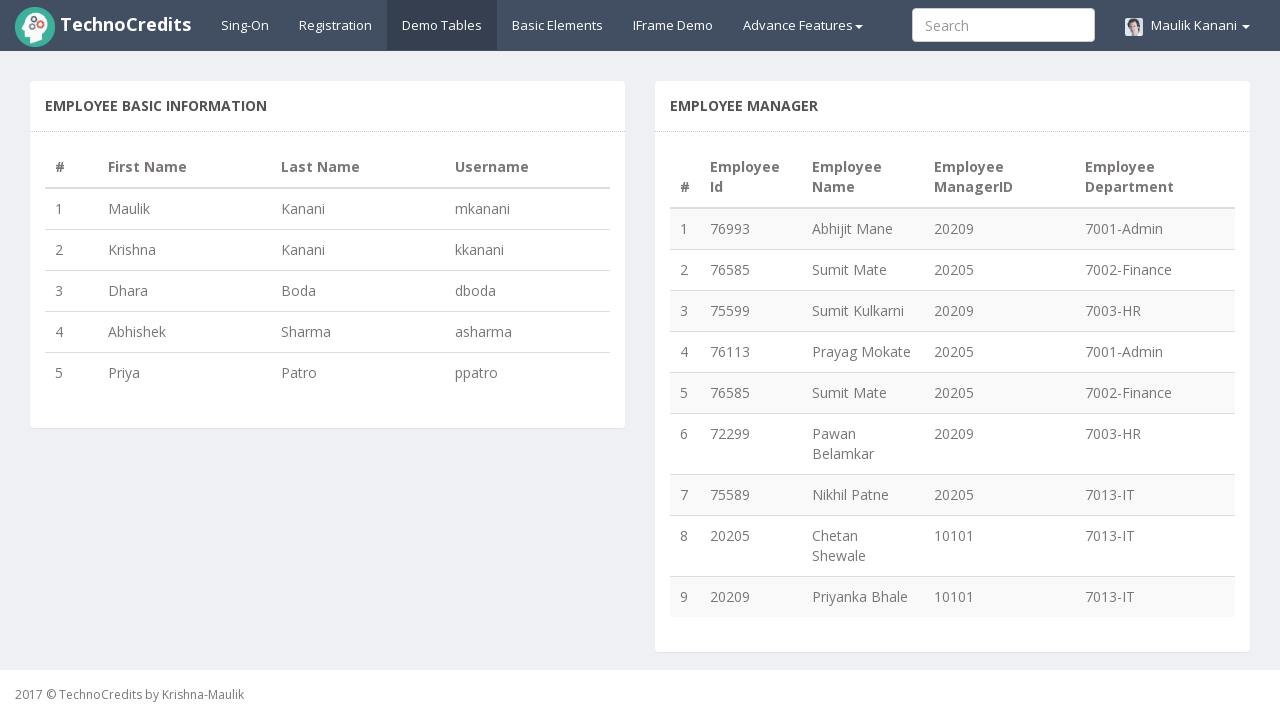

Located table rows element
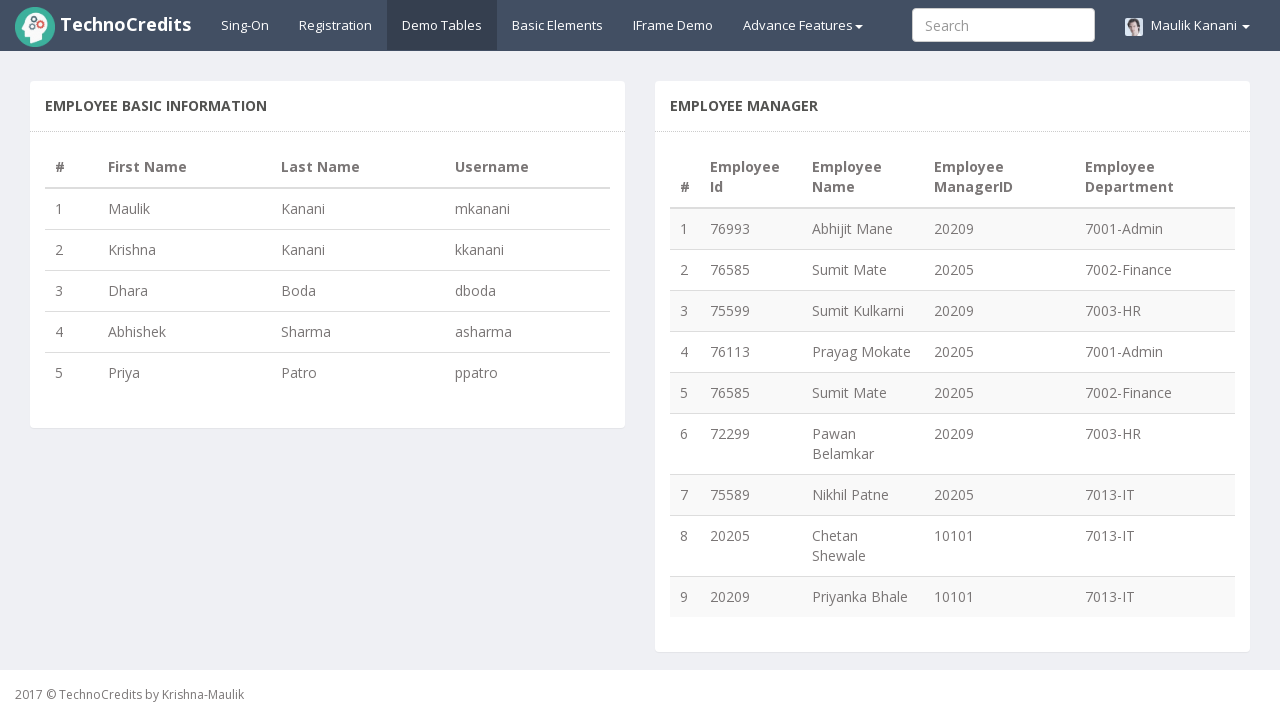

Verified table has 9 data rows
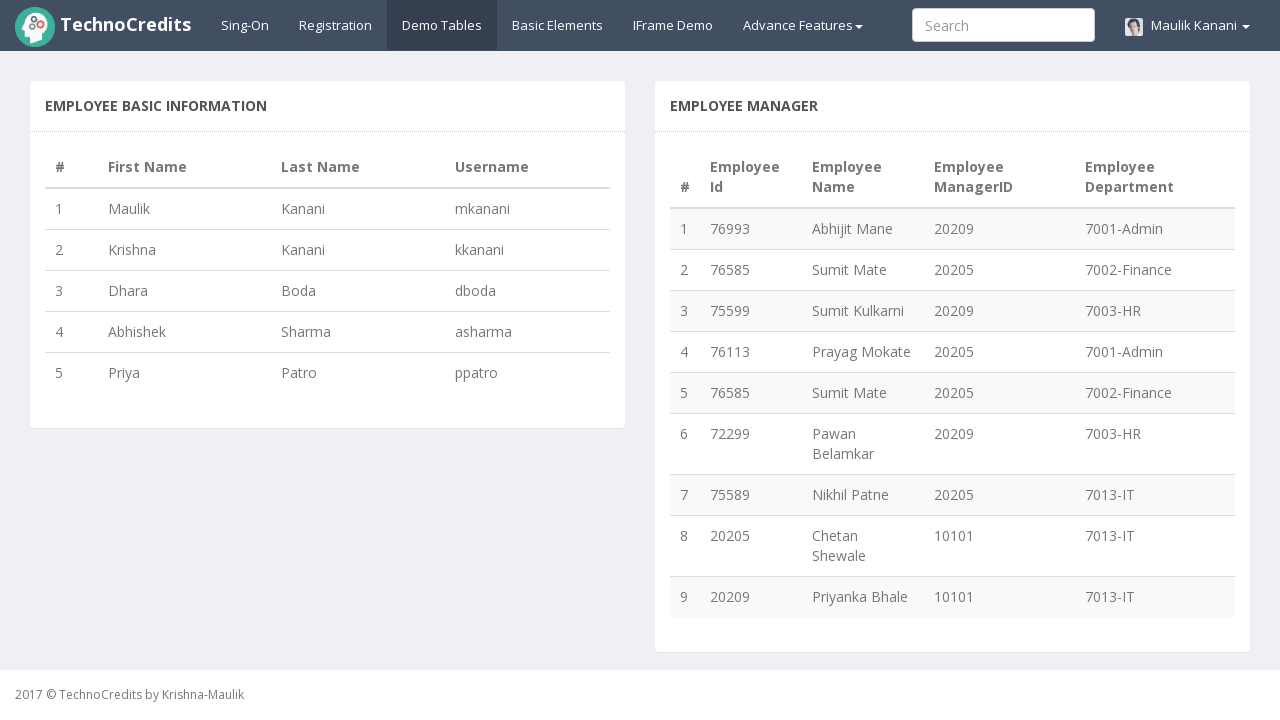

Located manager column (4th column) in first row
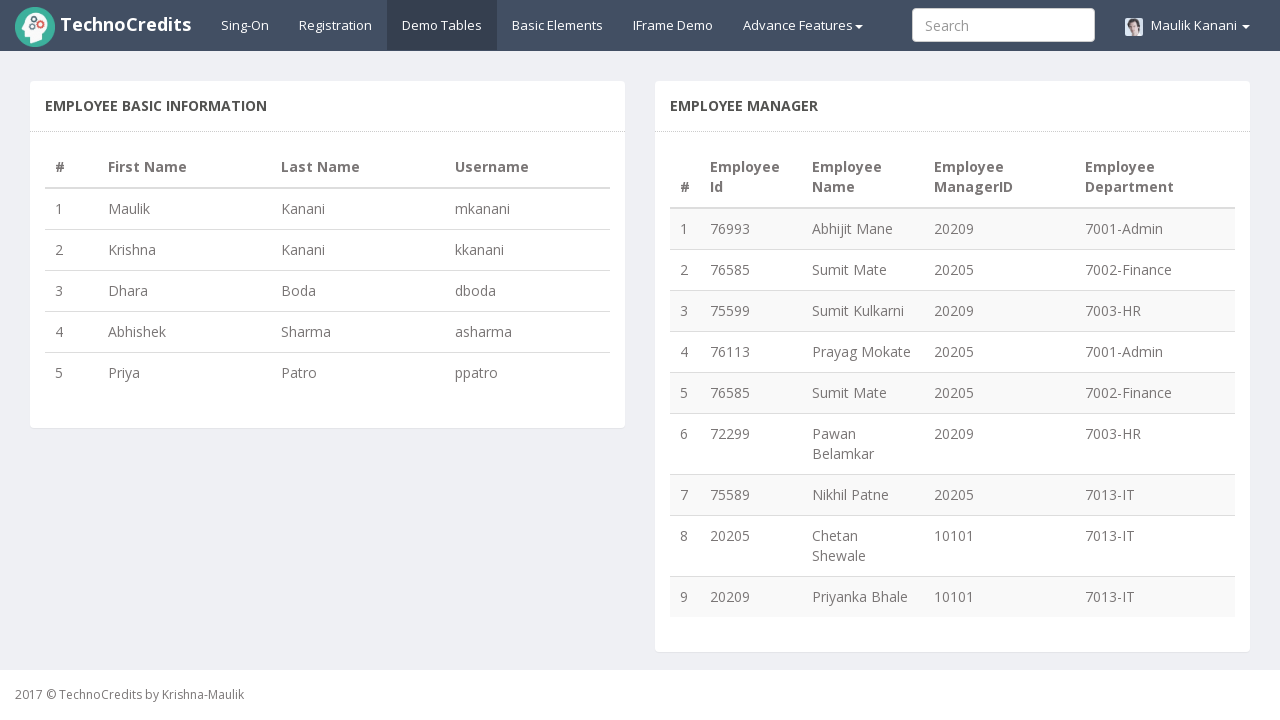

Verified manager column is visible
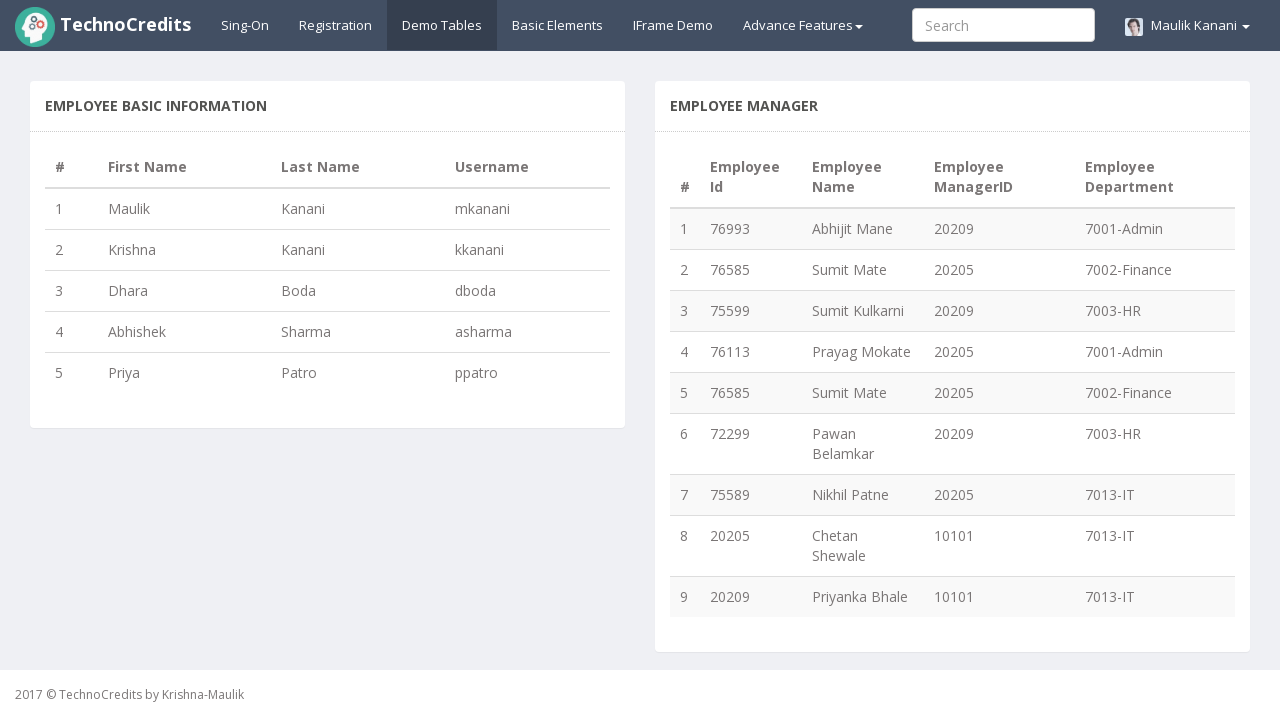

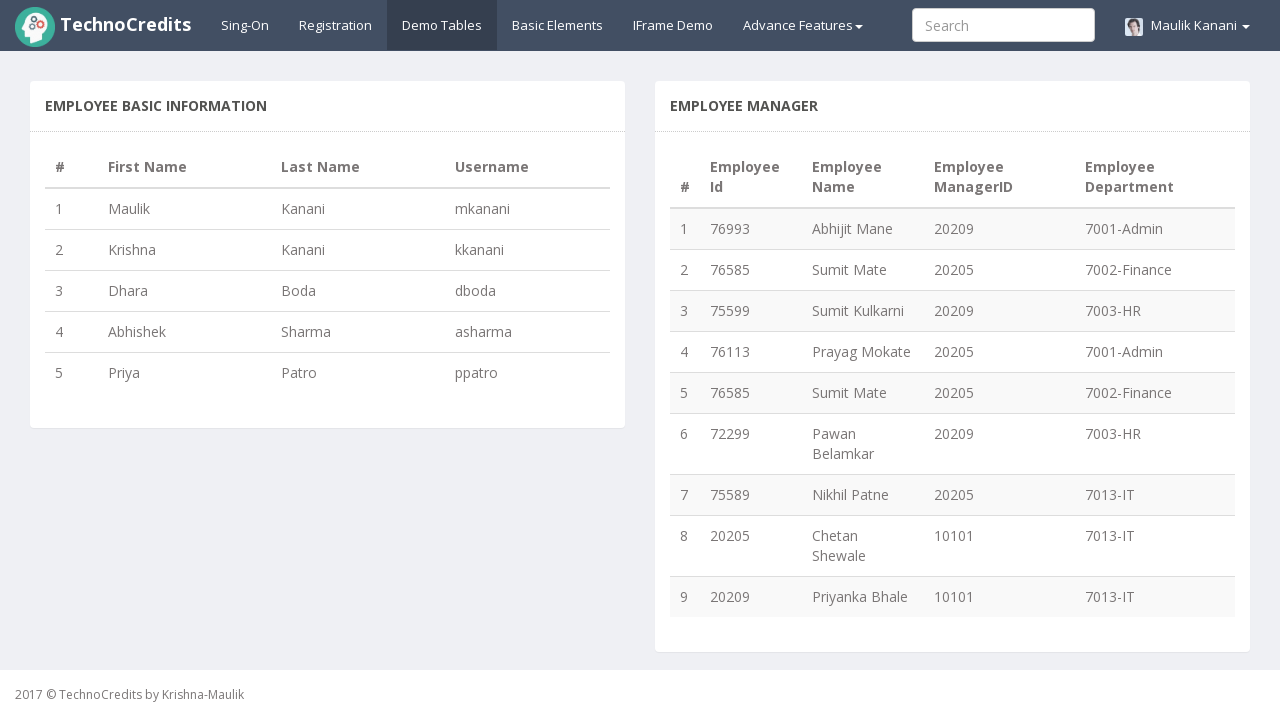